Tests delayed alert by clicking a button that shows an alert after 5 seconds and accepting it

Starting URL: https://demoqa.com/alerts

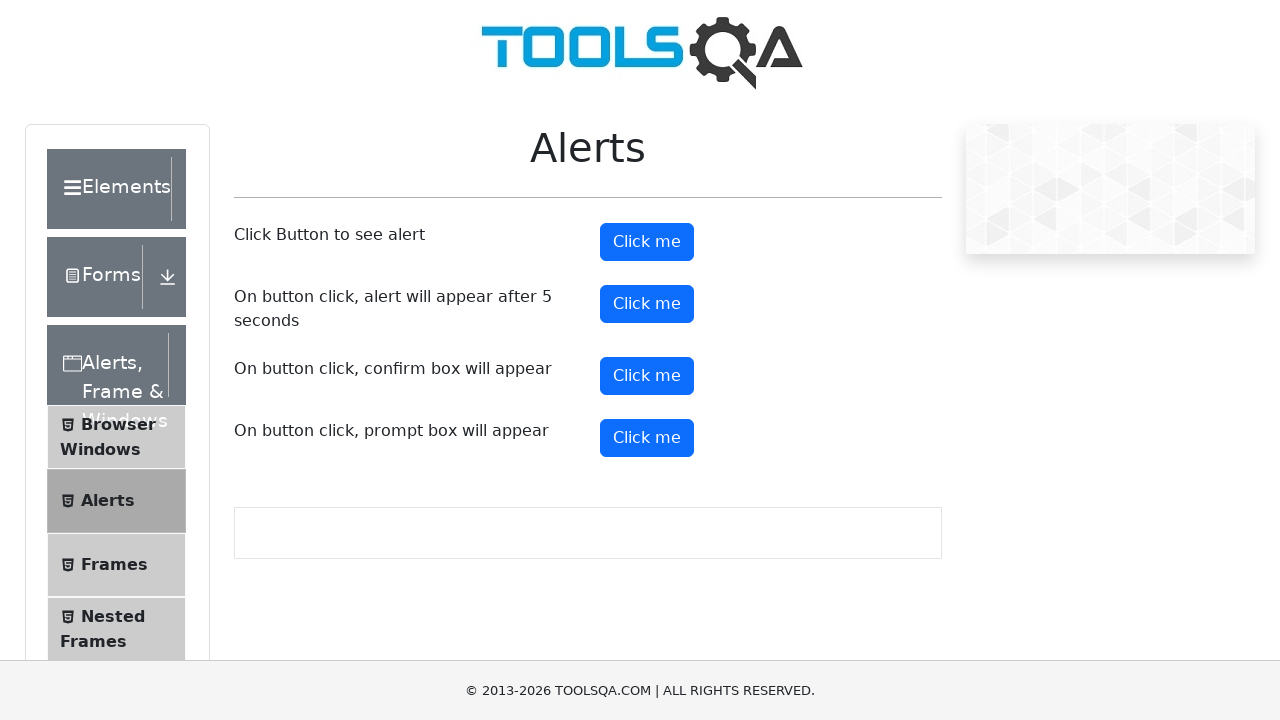

Set up dialog handler to automatically accept alerts
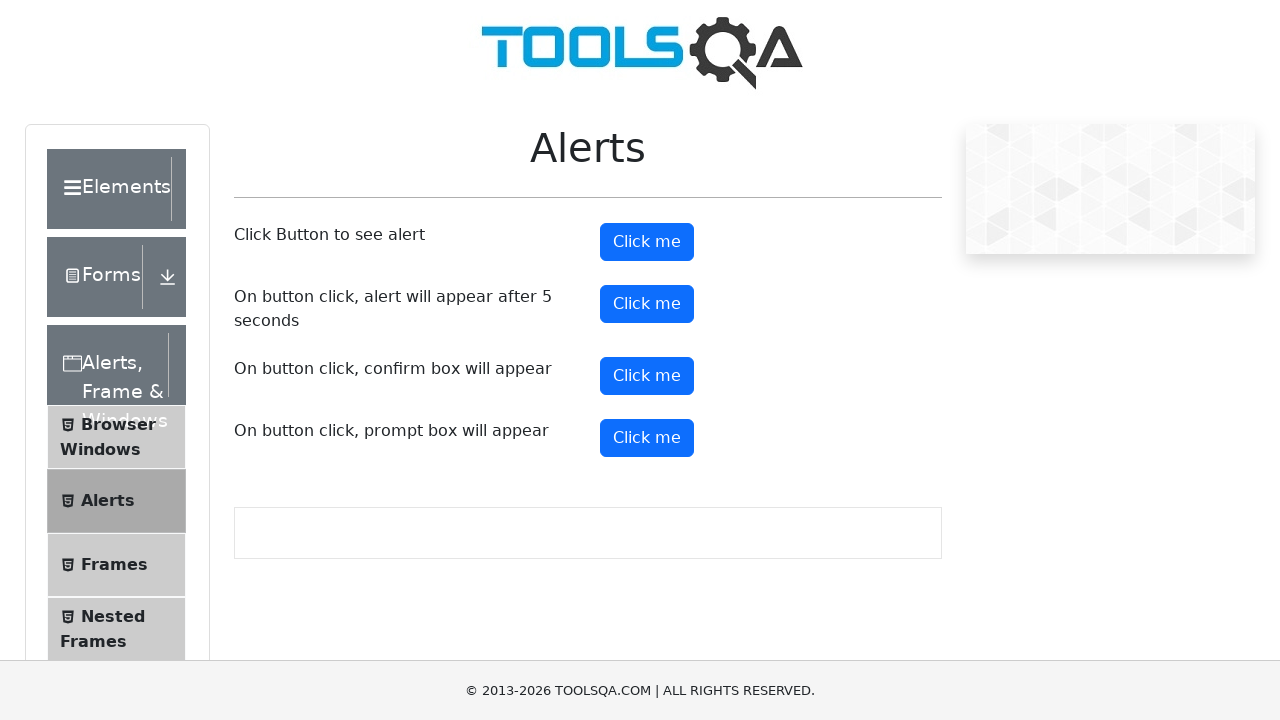

Clicked the timer alert button at (647, 304) on #timerAlertButton
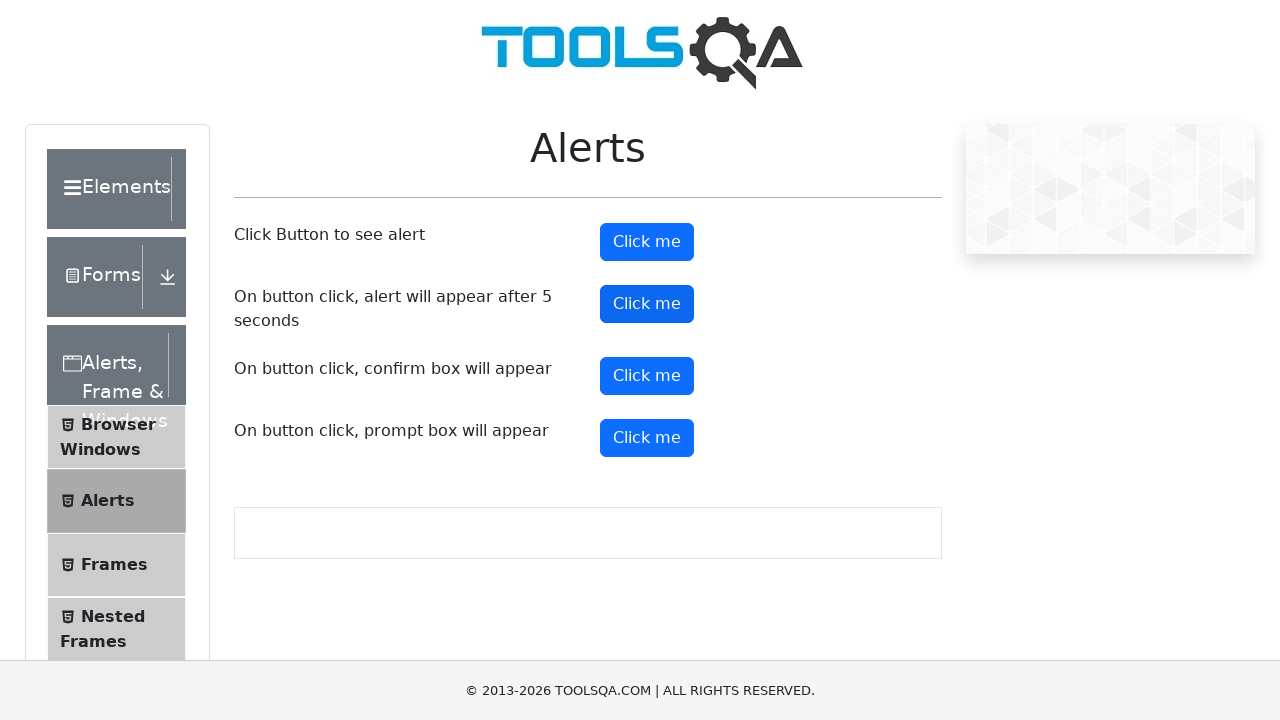

Waited 5.5 seconds for the delayed alert to appear and be accepted
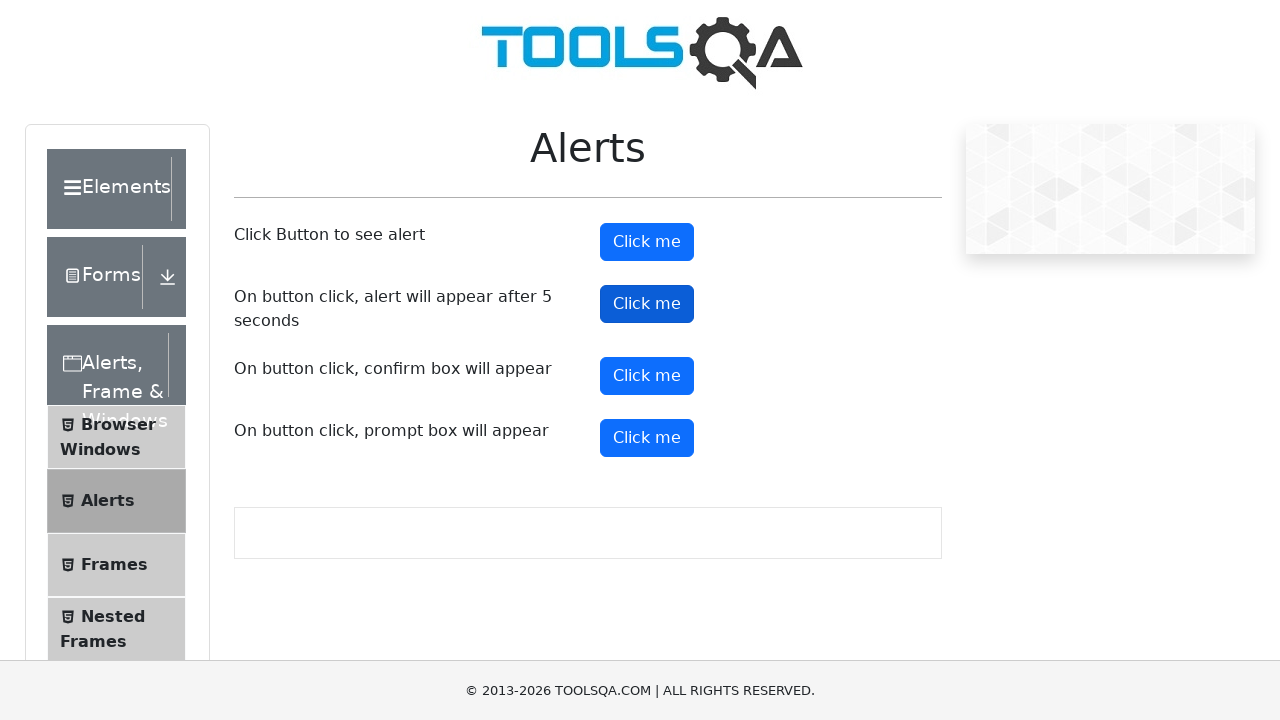

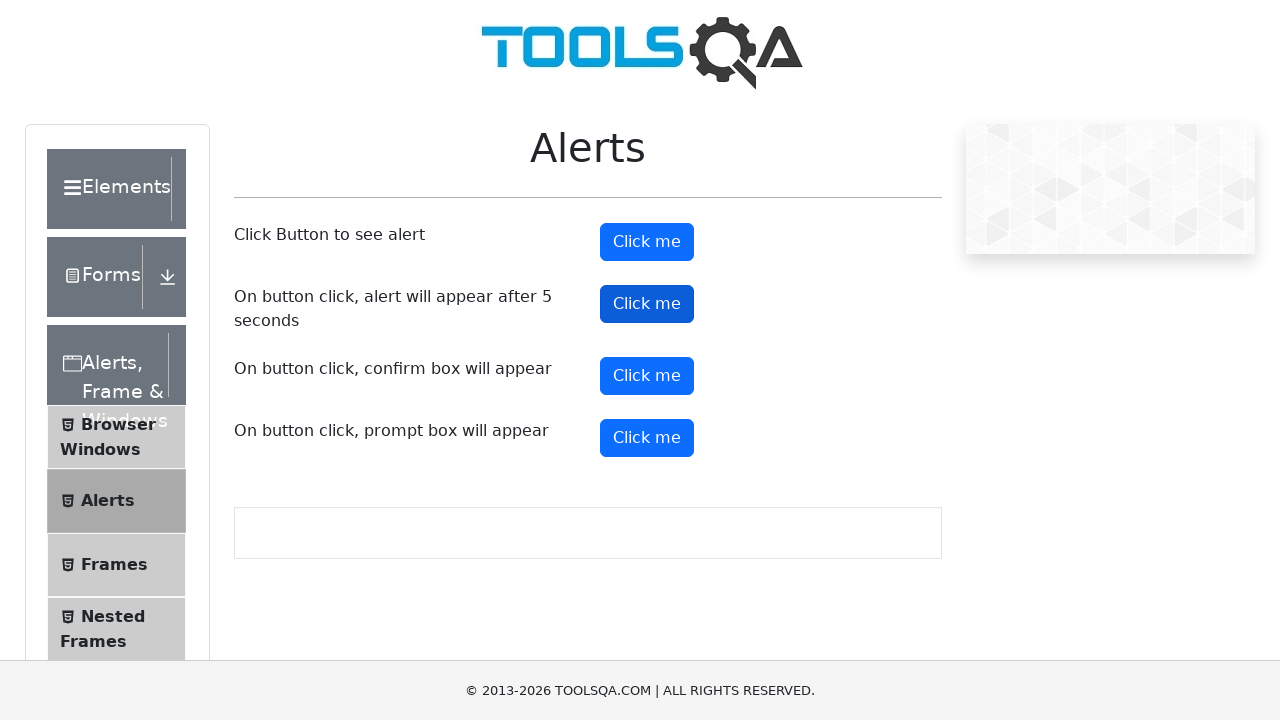